Tests Ajax form submission by navigating to the Ajax Form Submit page and filling out a form with title and description

Starting URL: https://www.lambdatest.com/selenium-playground/

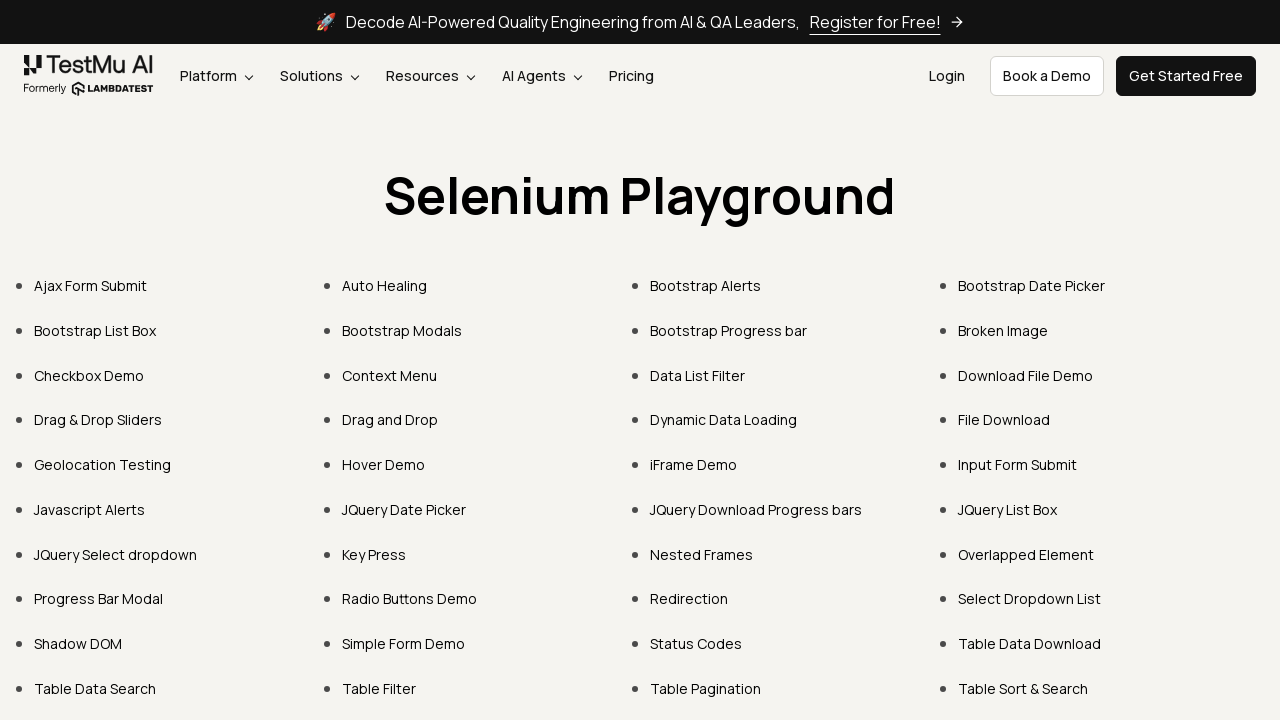

Clicked on Ajax Form Submit link at (90, 286) on xpath=//a[contains(text(),'Ajax Form Submit')]
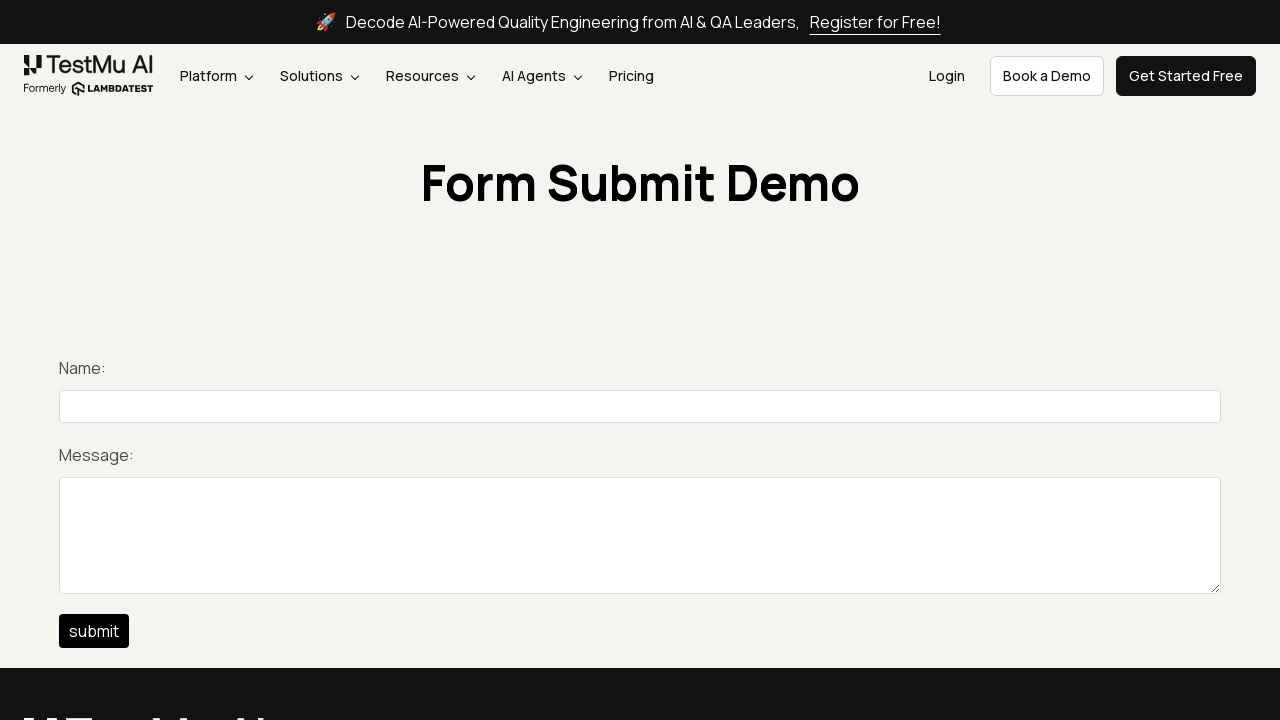

Filled title field with 'Hi' on #title
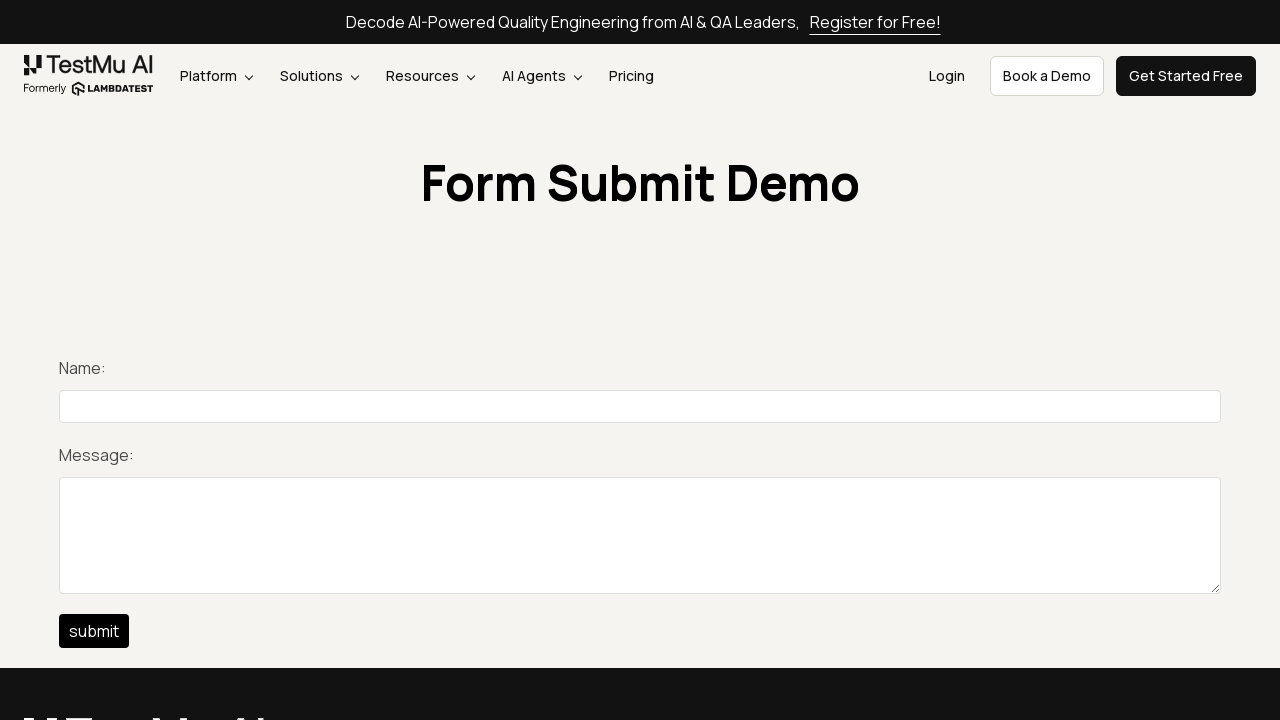

Filled description field with 'Hi' on #description
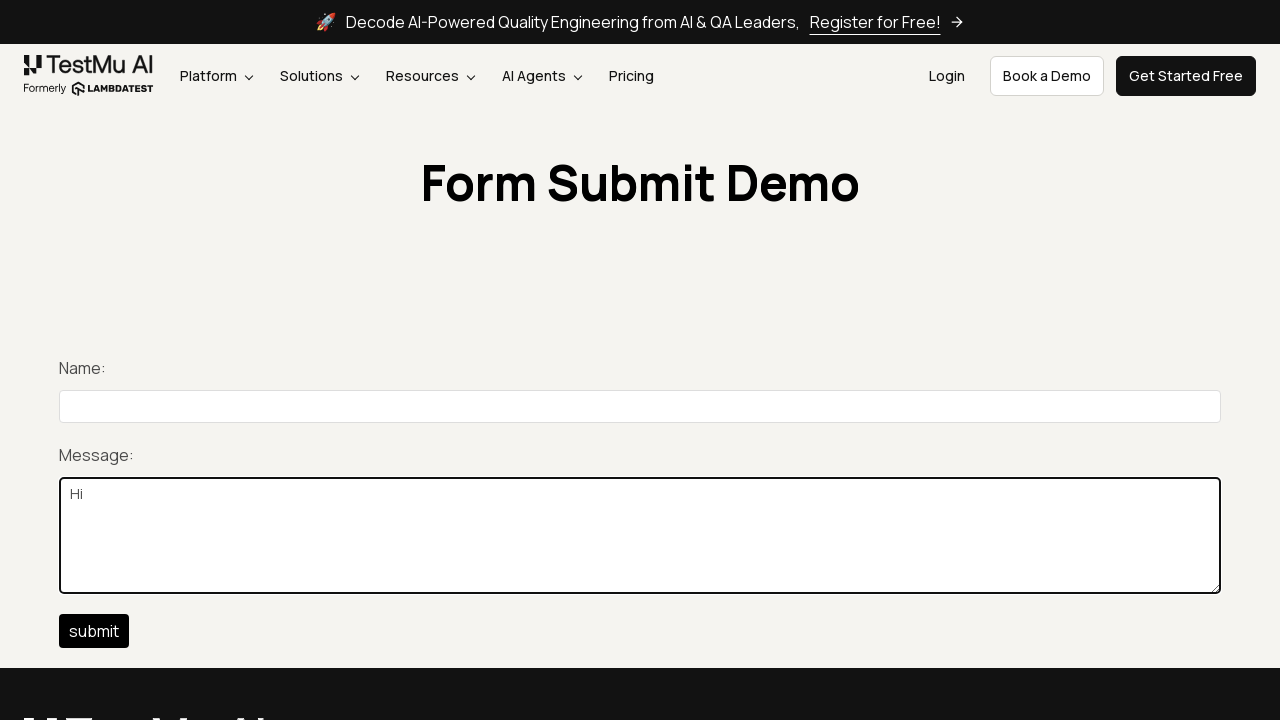

Clicked submit button to submit Ajax form at (94, 631) on #btn-submit
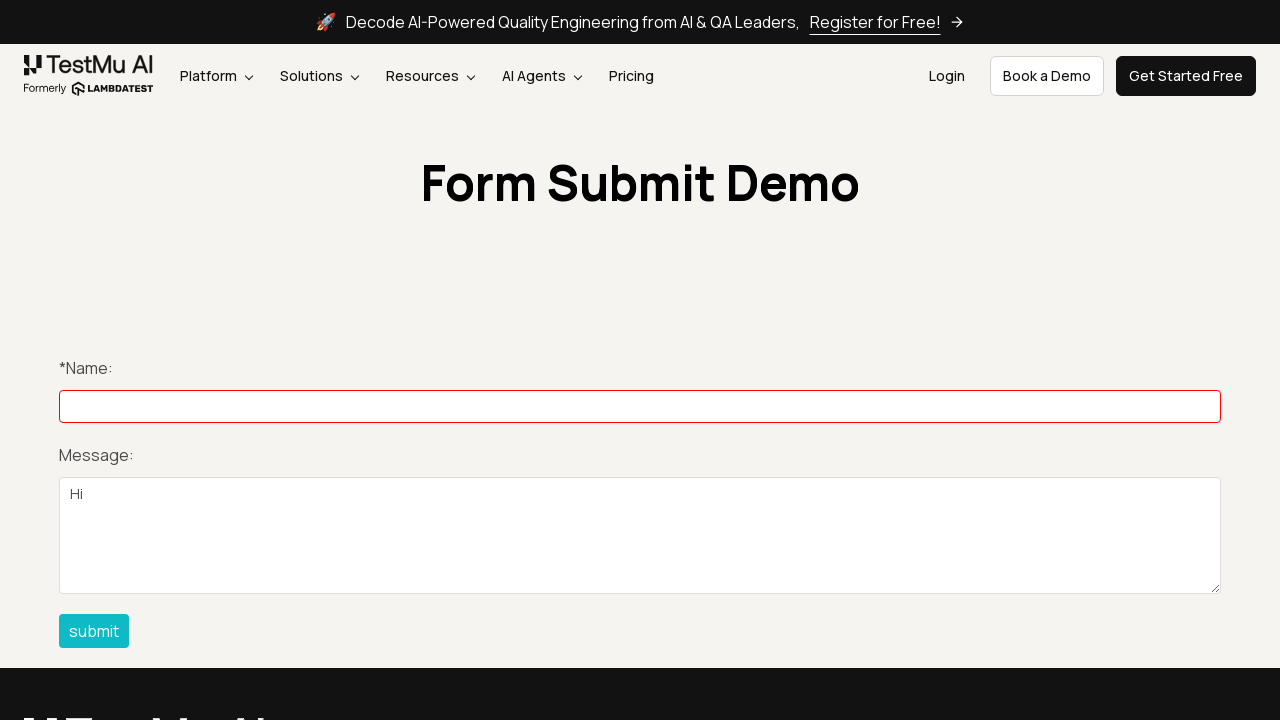

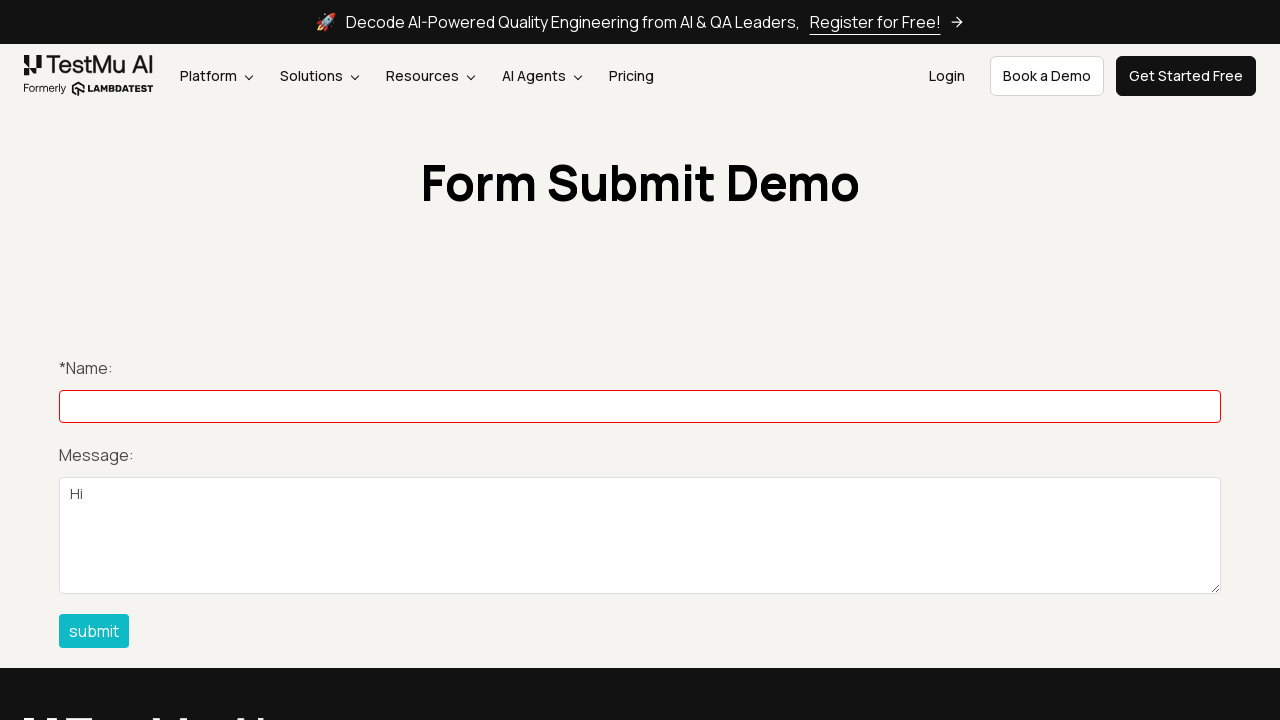